Tests redirect functionality by clicking a link and verifying the redirect occurs

Starting URL: https://the-internet.herokuapp.com/redirector

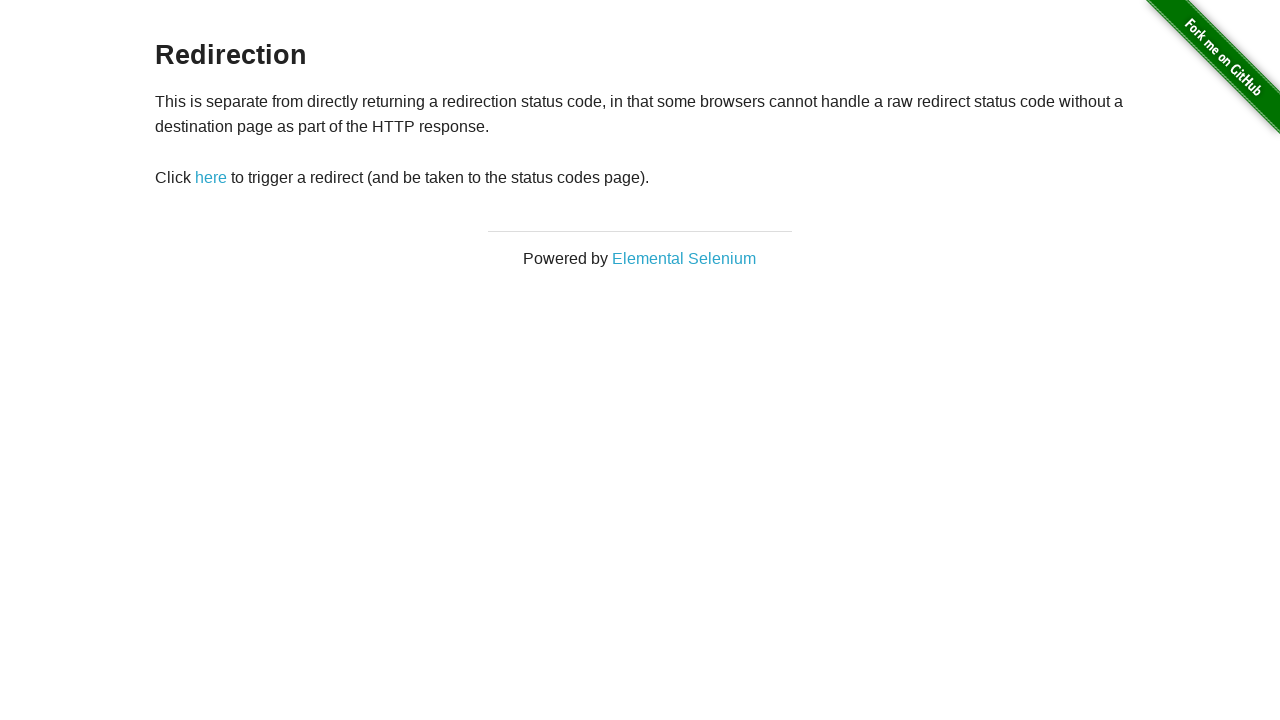

Clicked 'here' link to trigger redirect at (211, 178) on text=here
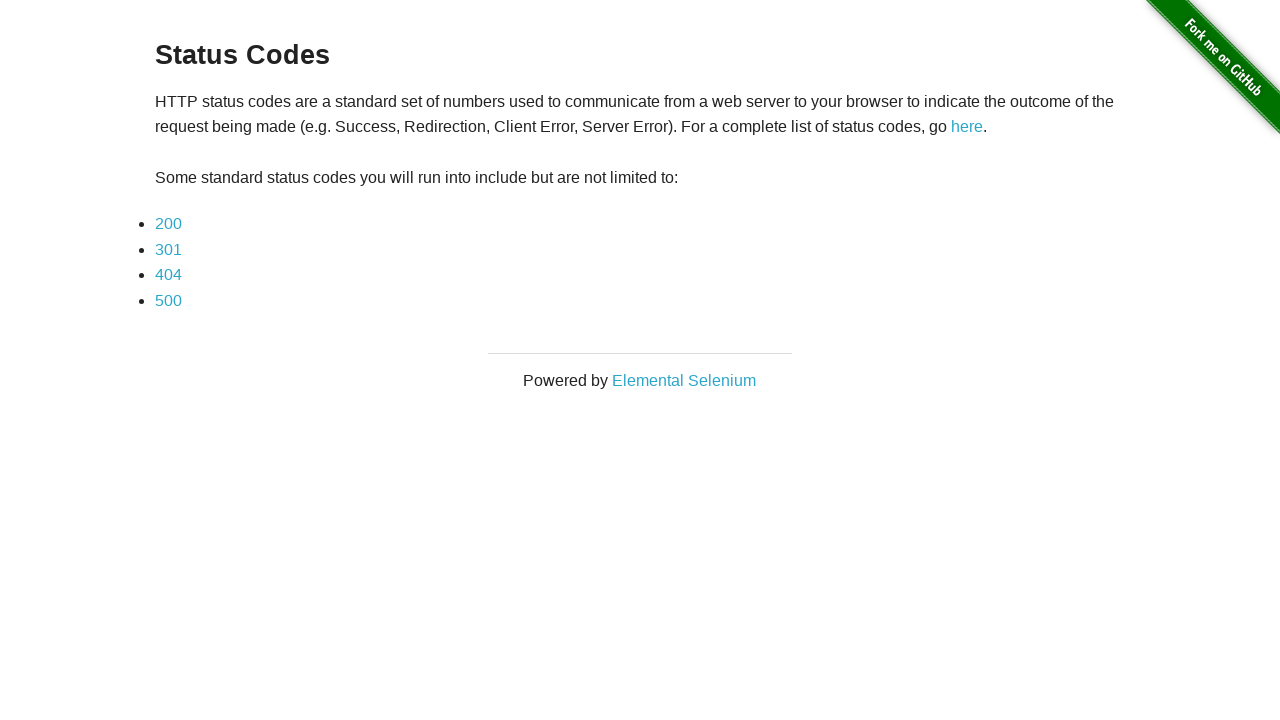

Waited for navigation to complete
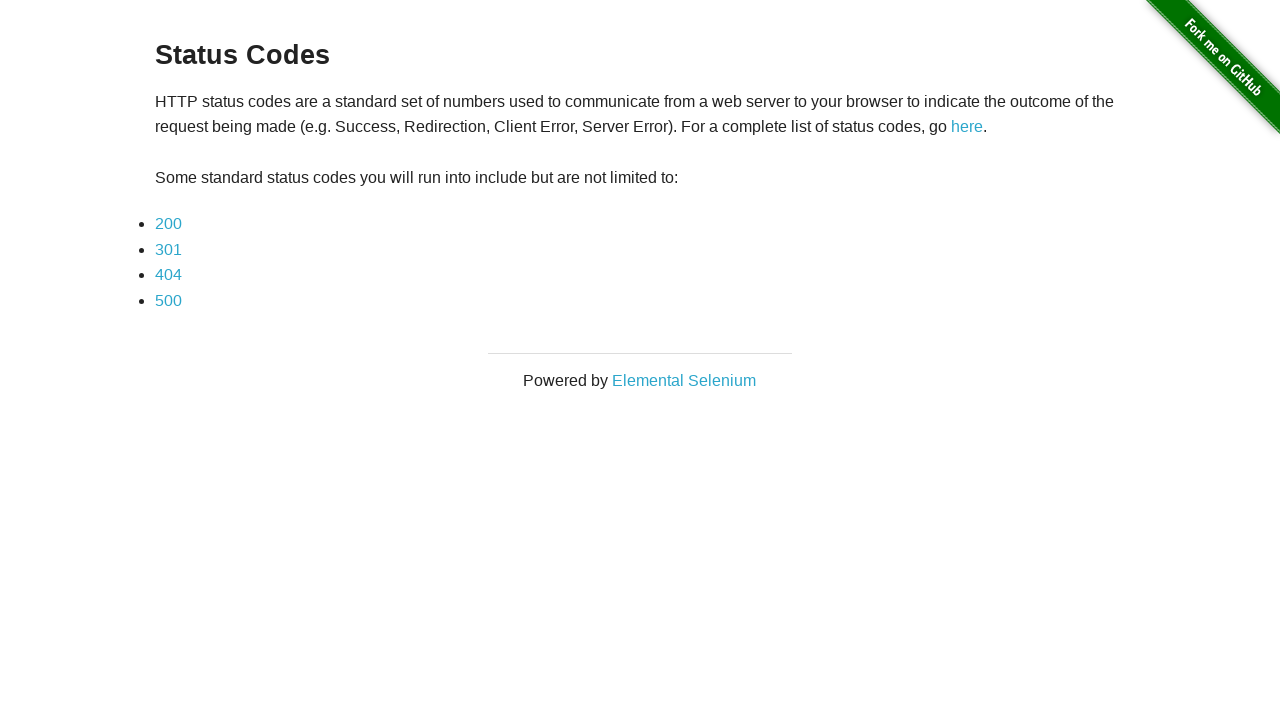

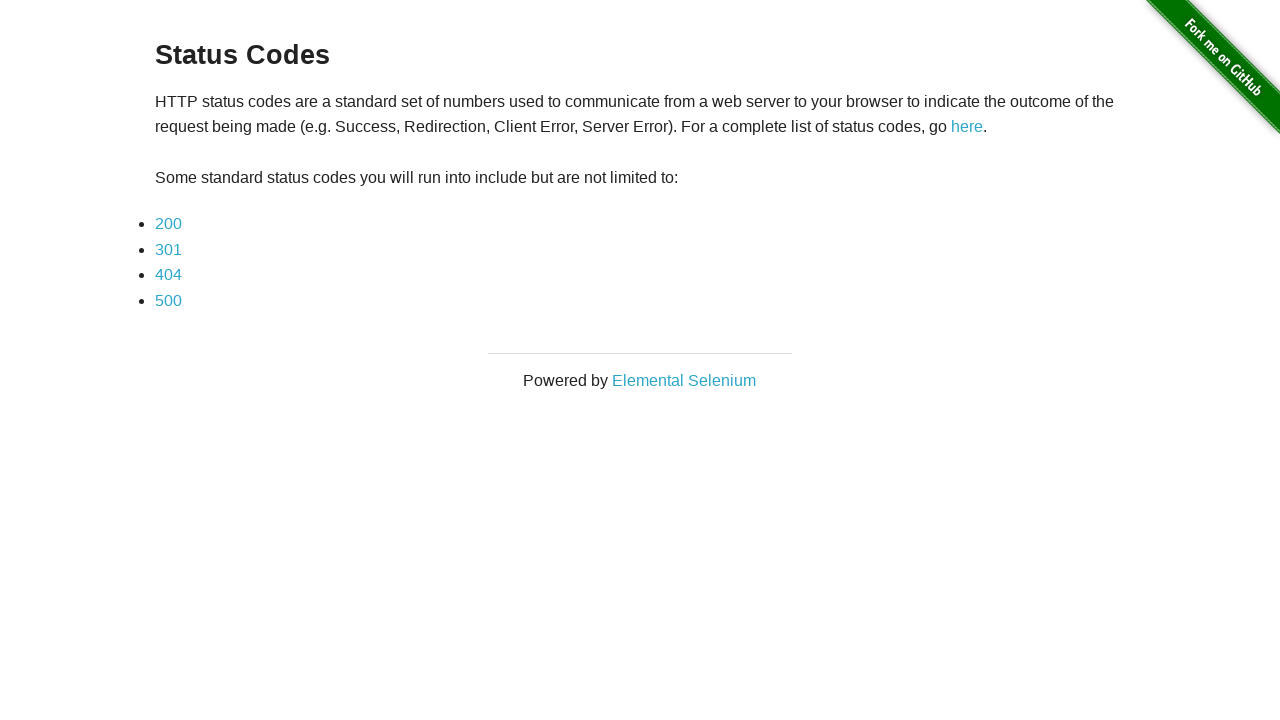